Tests keyboard key press functionality by sending ENTER and SHIFT keys to the page

Starting URL: https://the-internet.herokuapp.com/key_presses

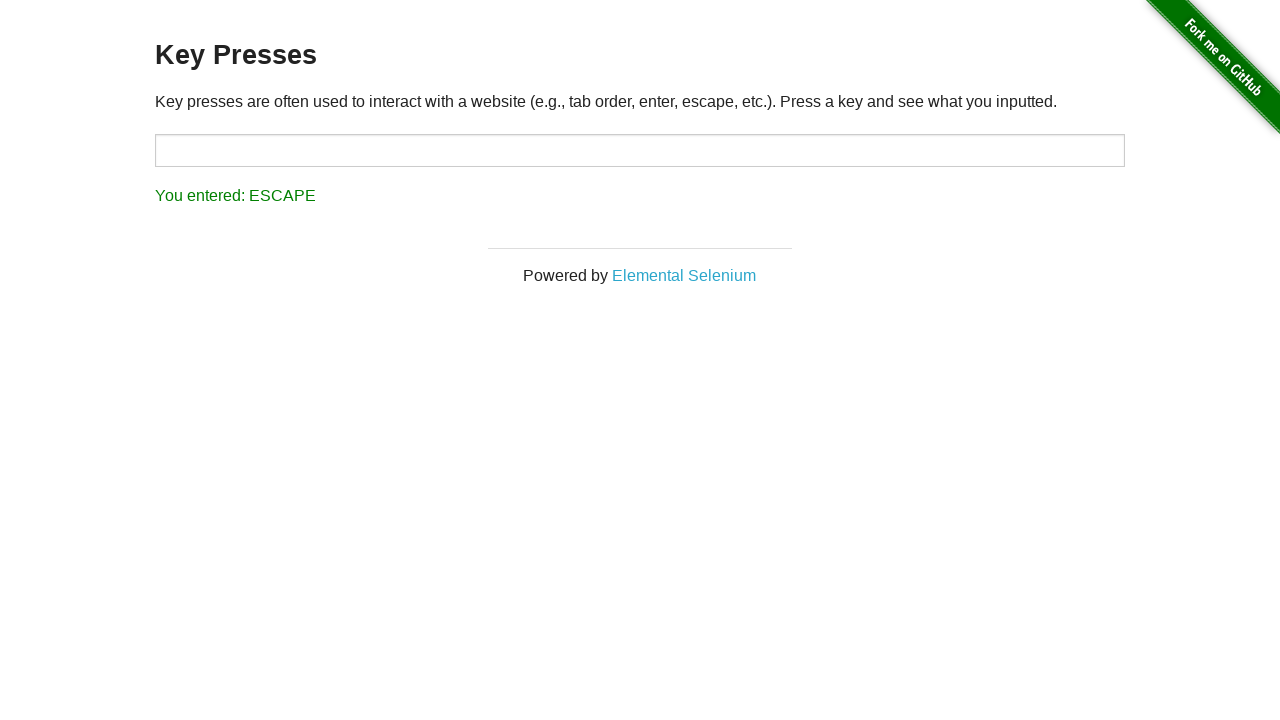

Pressed ENTER key
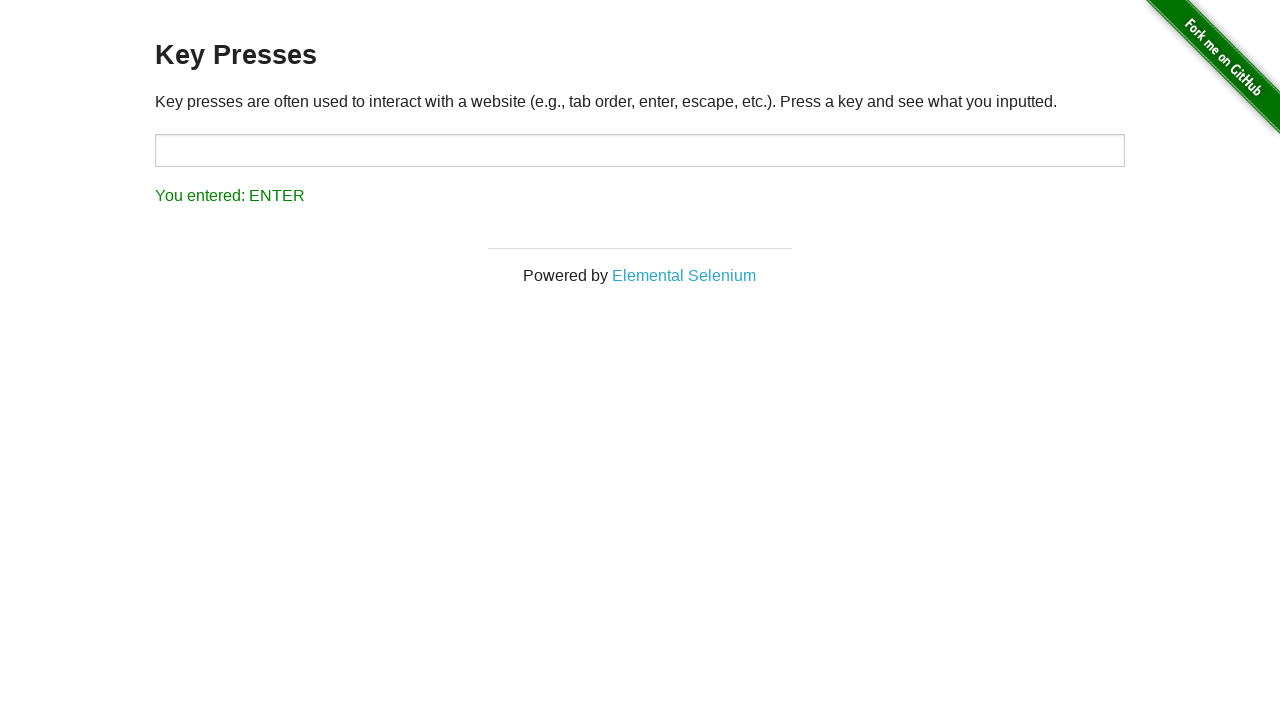

Waited 2000ms after ENTER key press
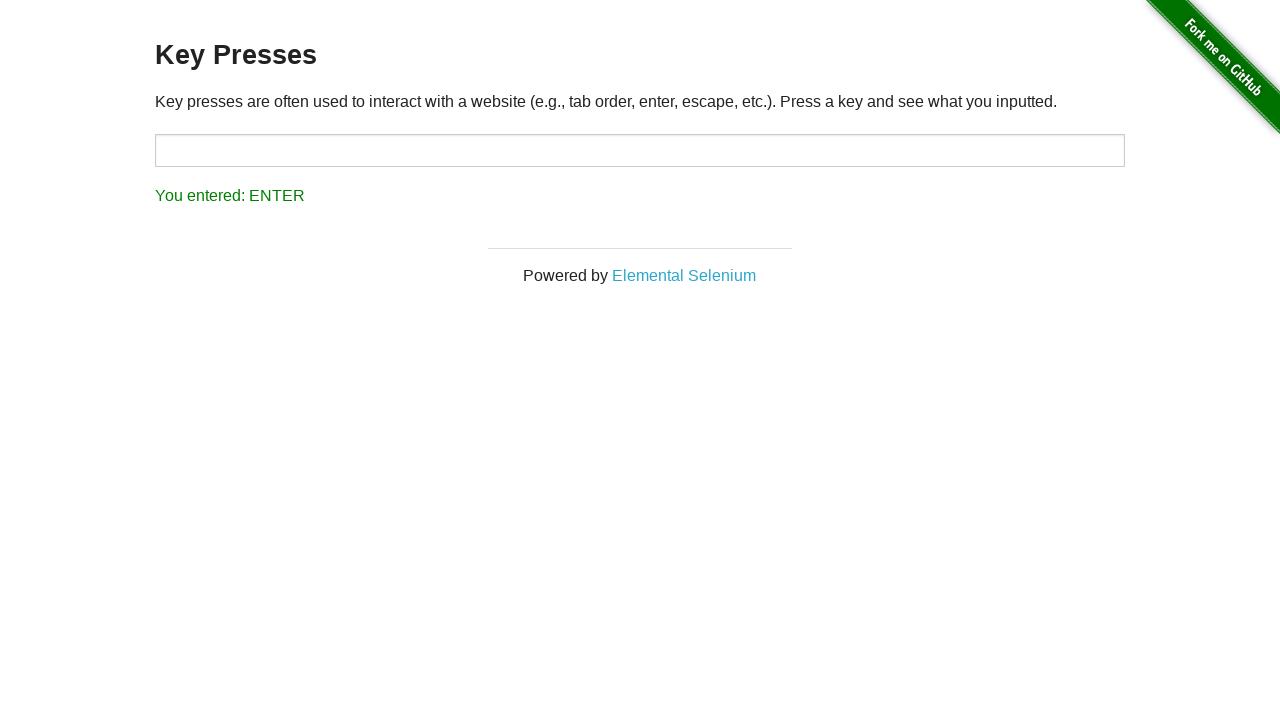

Pressed SHIFT key
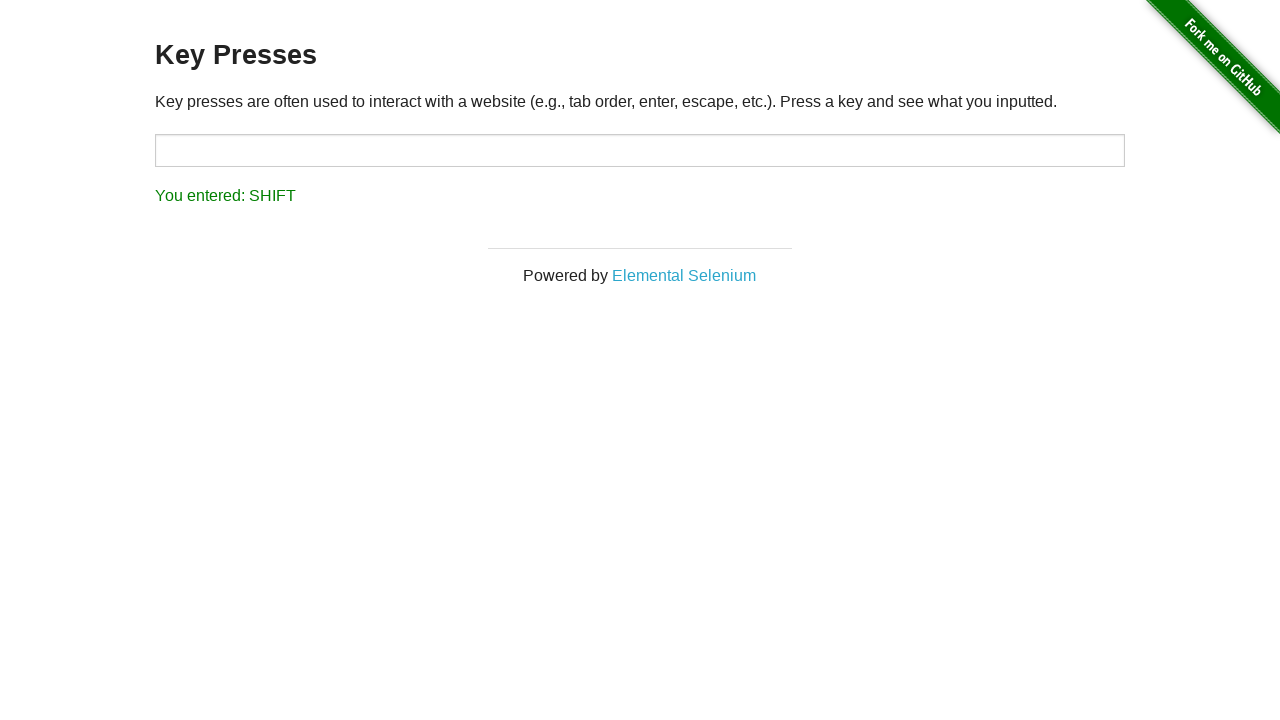

Waited 2000ms after SHIFT key press
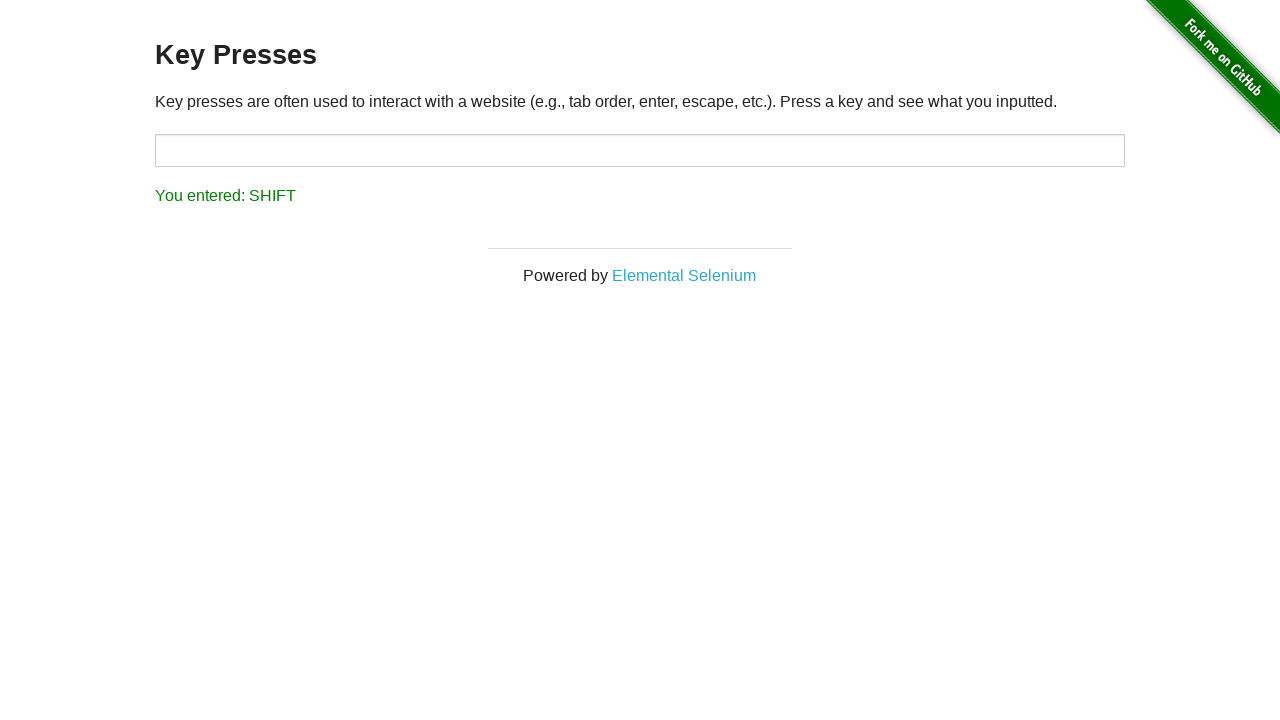

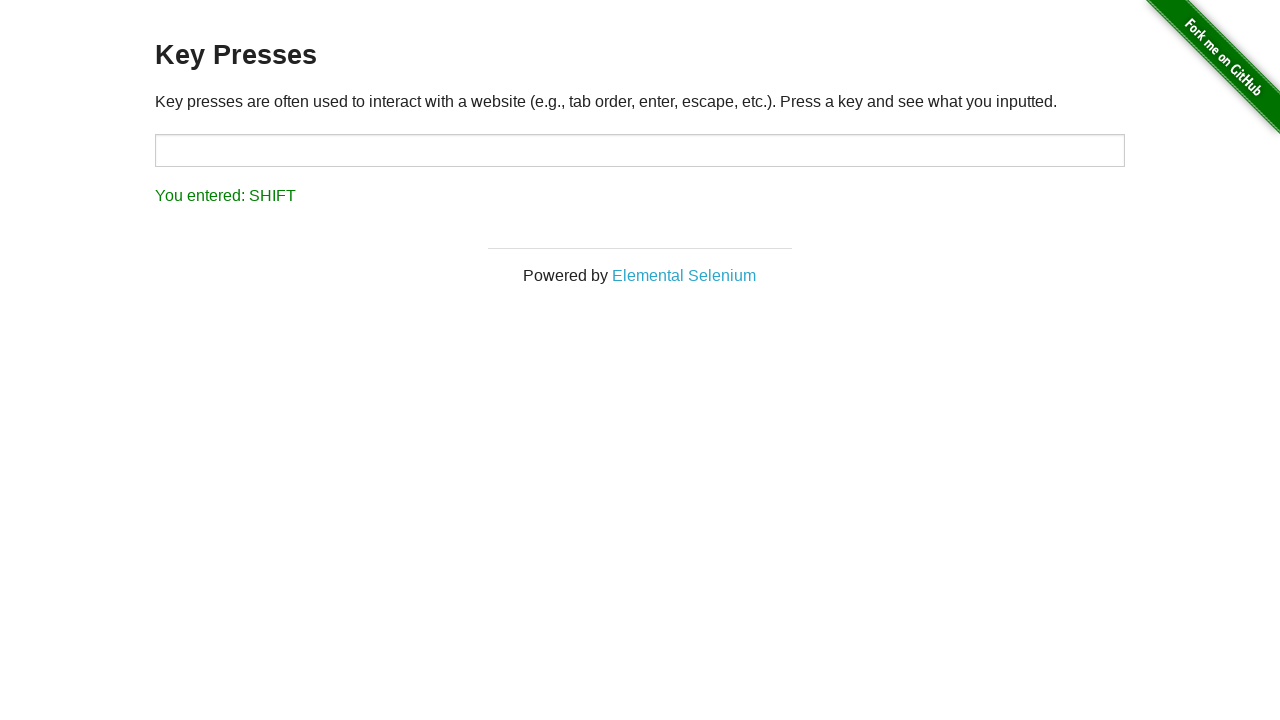